Tests scrolling from a specific viewport offset position by a given amount.

Starting URL: https://www.selenium.dev/selenium/web/scrolling_tests/frame_with_nested_scrolling_frame.html

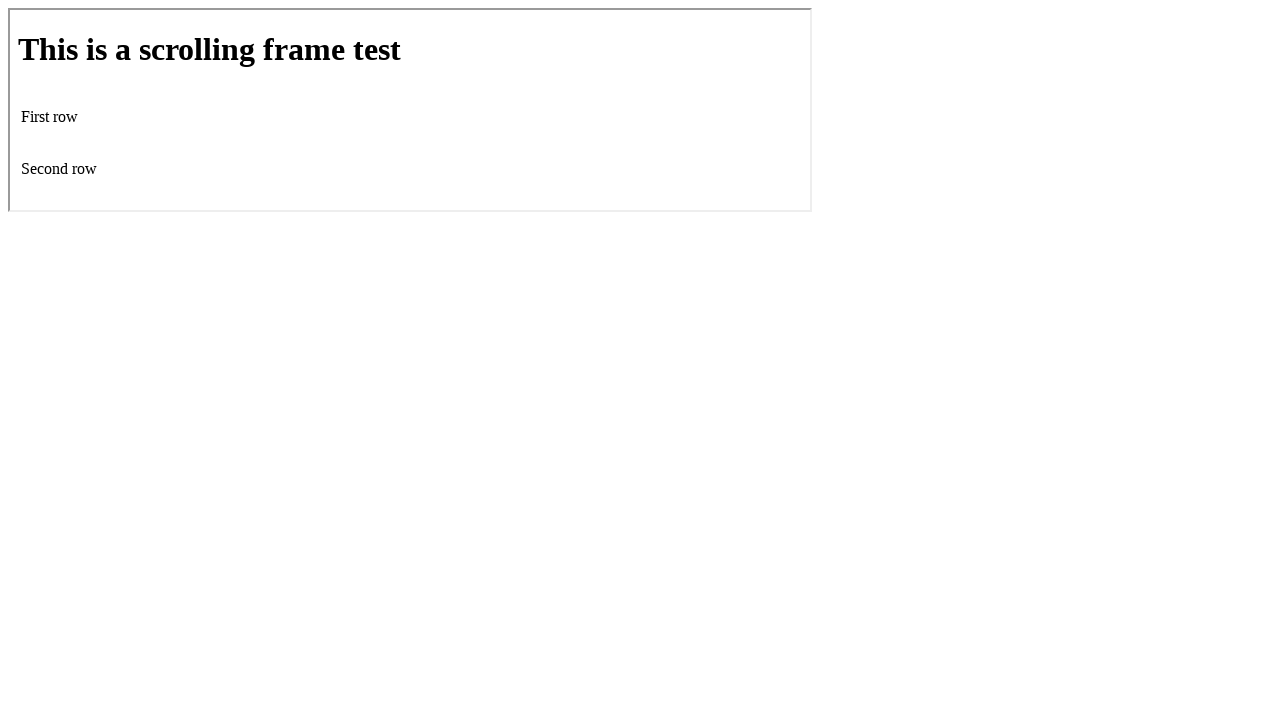

Moved mouse to viewport offset (10, 10) from top-left at (10, 10)
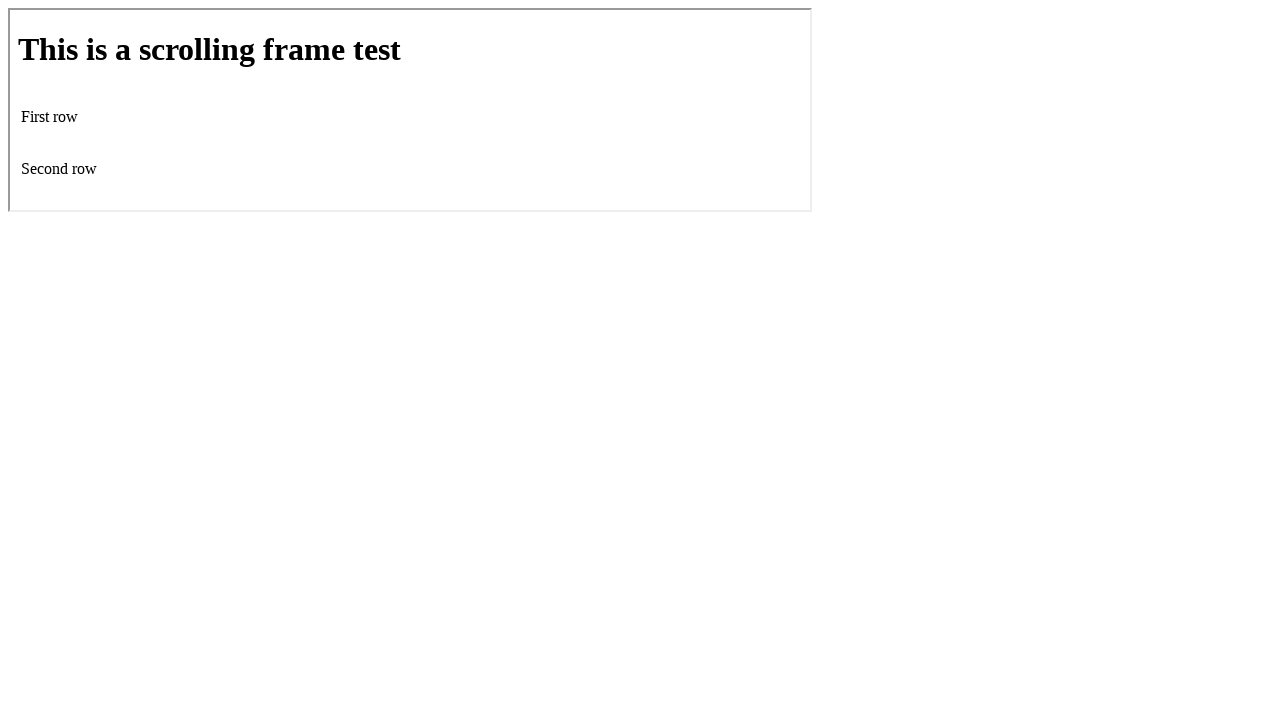

Scrolled down by 200 pixels from the cursor position
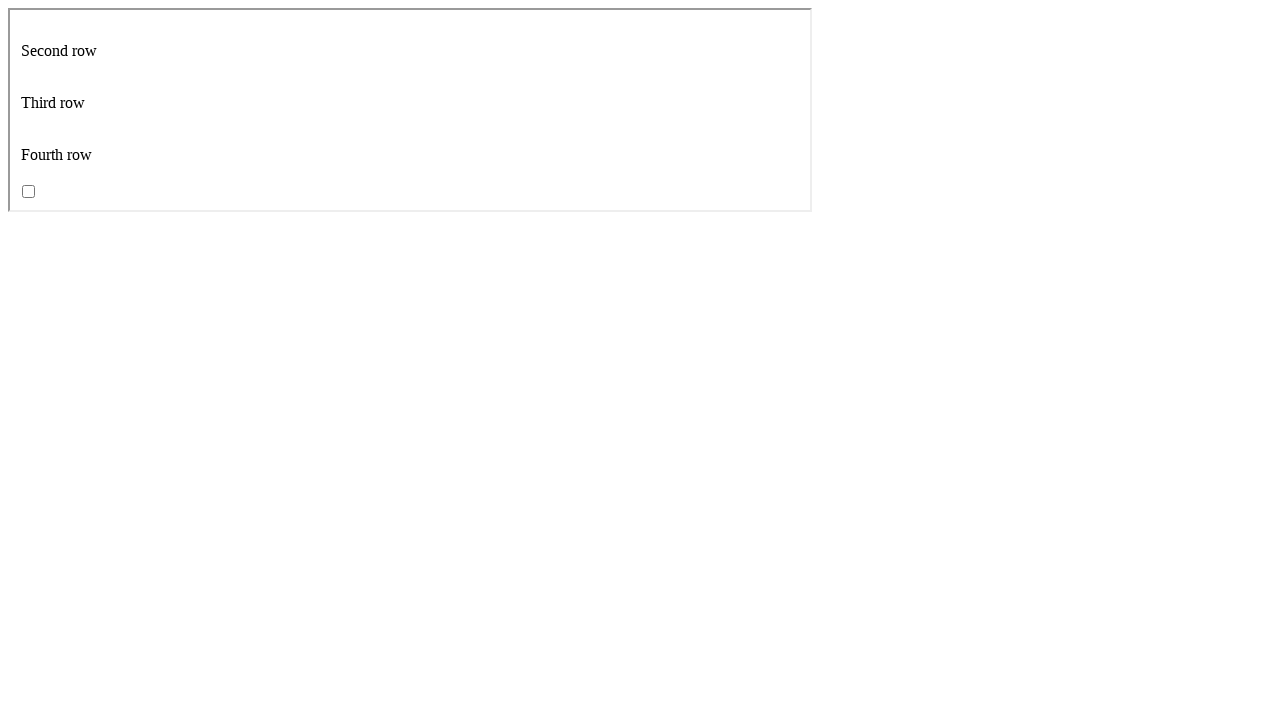

Waited 500ms for scroll animation to complete
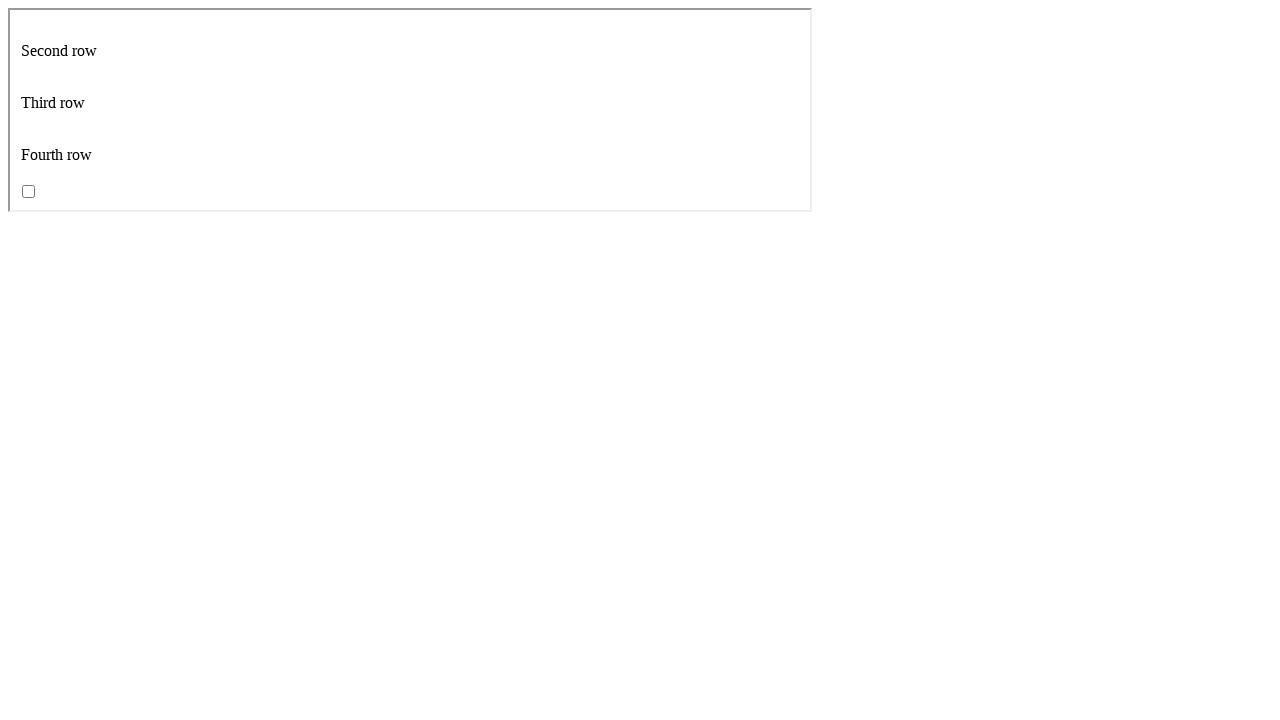

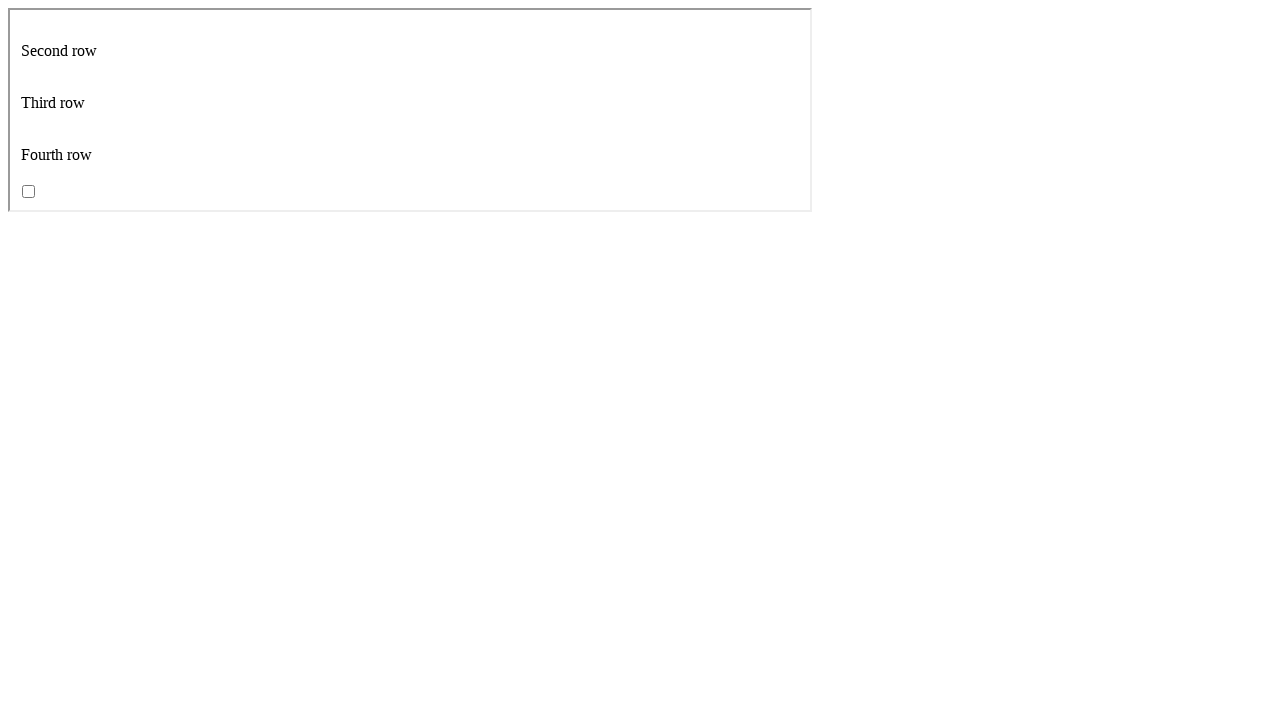